Navigates to frames test page, types into input field, and verifies the input

Starting URL: https://applitools.github.io/demo/TestPages/FramesTestPage/

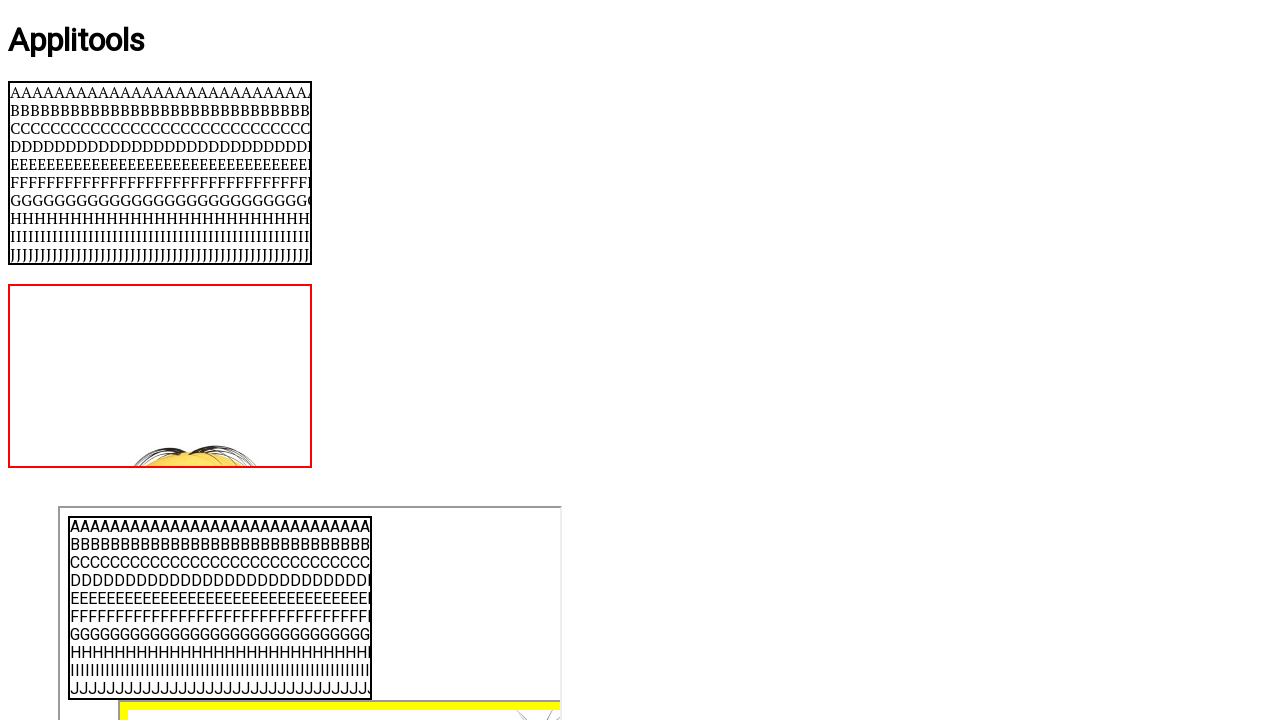

Waited for input element to be available
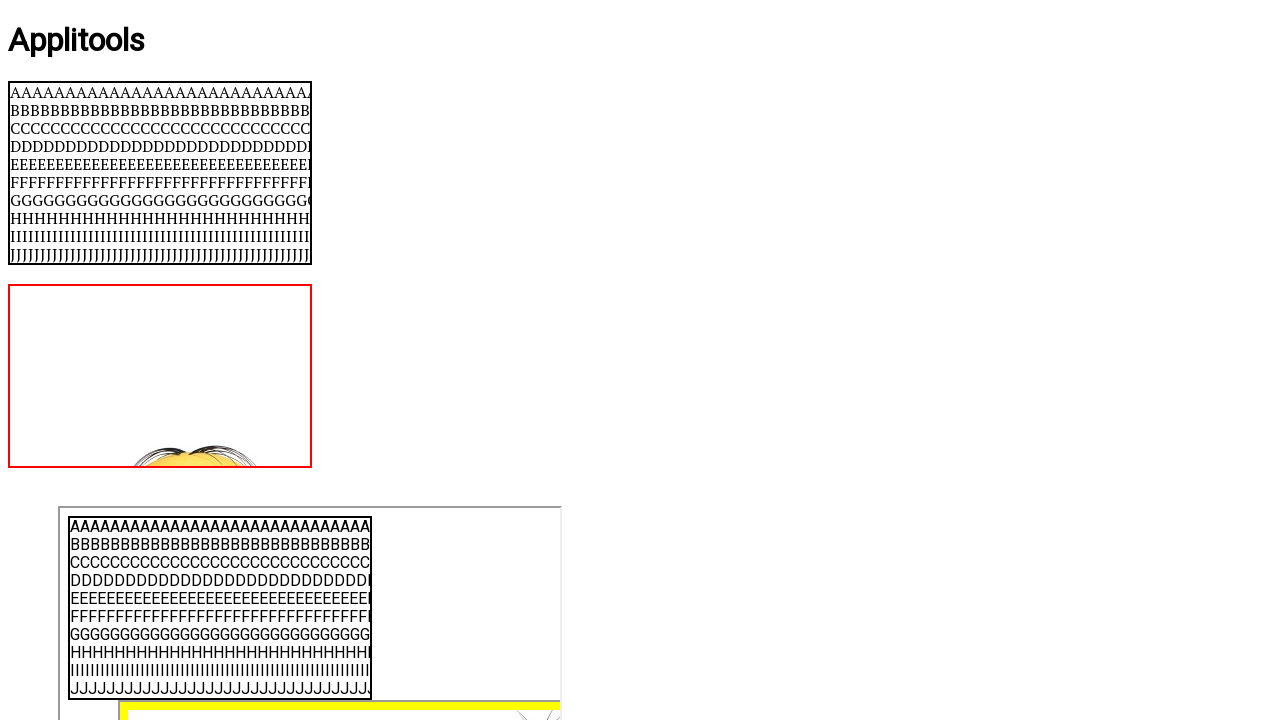

Typed 'My Input' into the input field on input
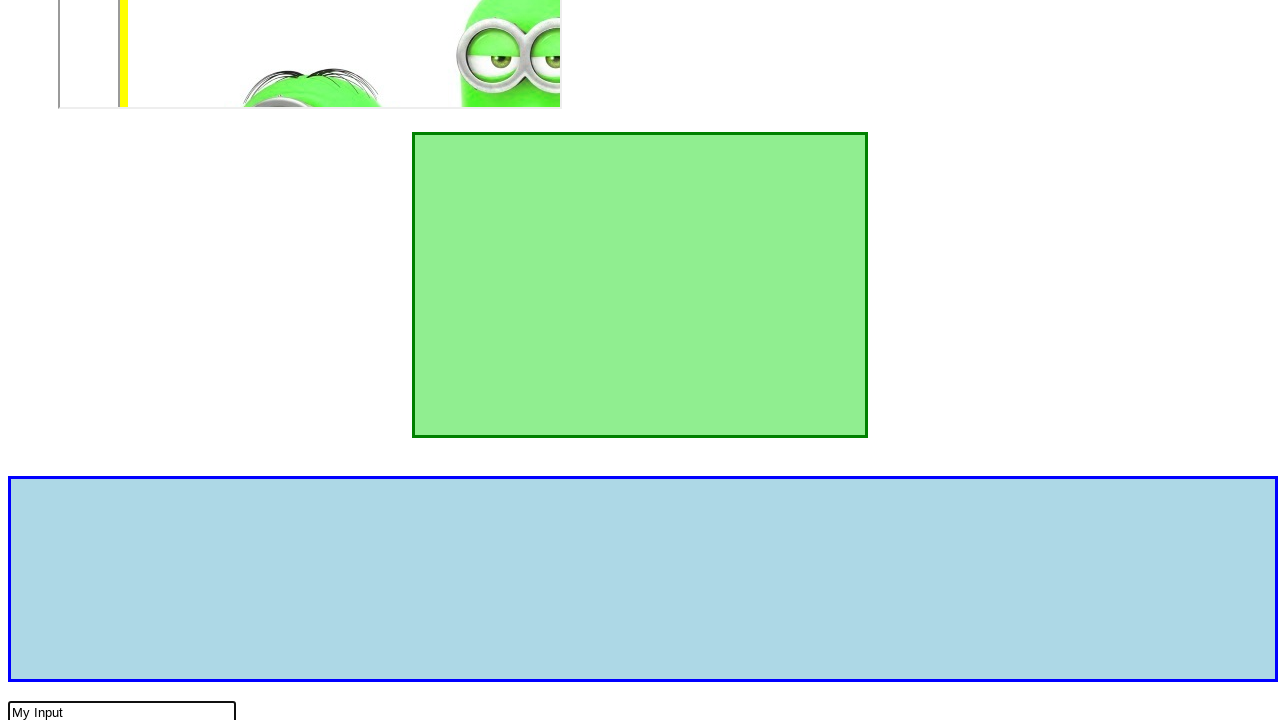

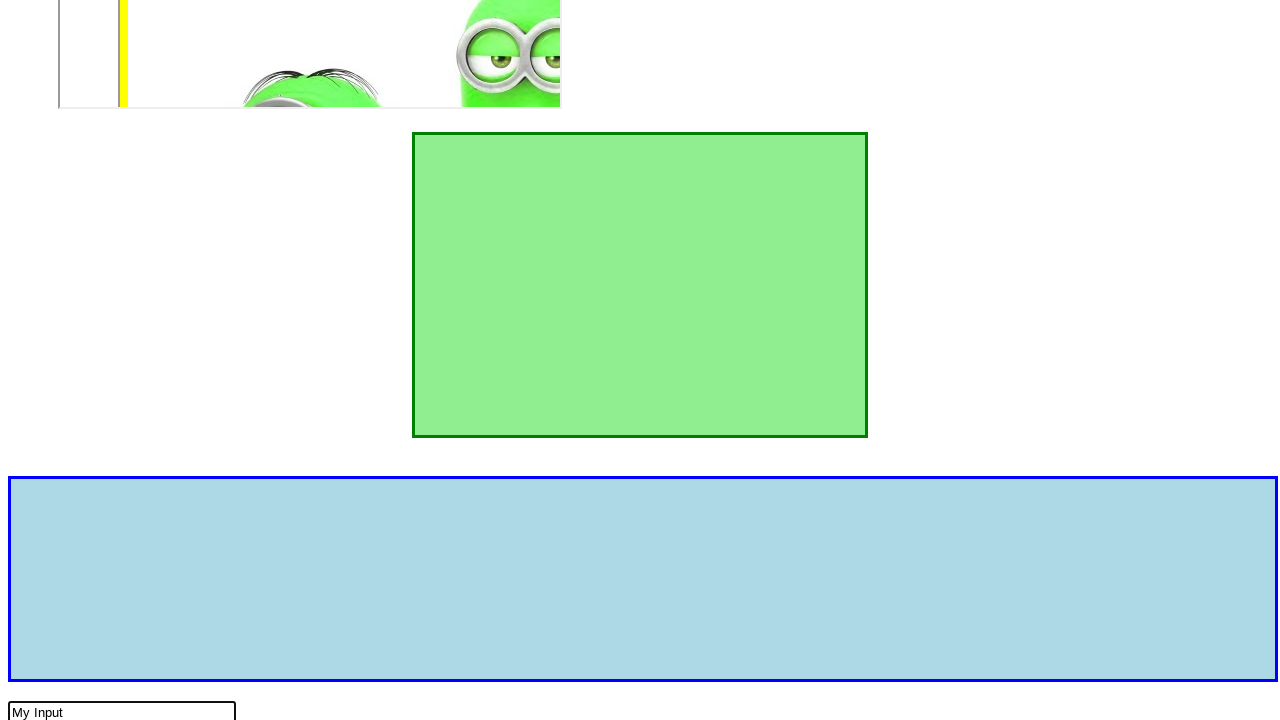